Tests drag-and-drop functionality by dragging an element and dropping it onto a target element

Starting URL: https://testautomationpractice.blogspot.com/

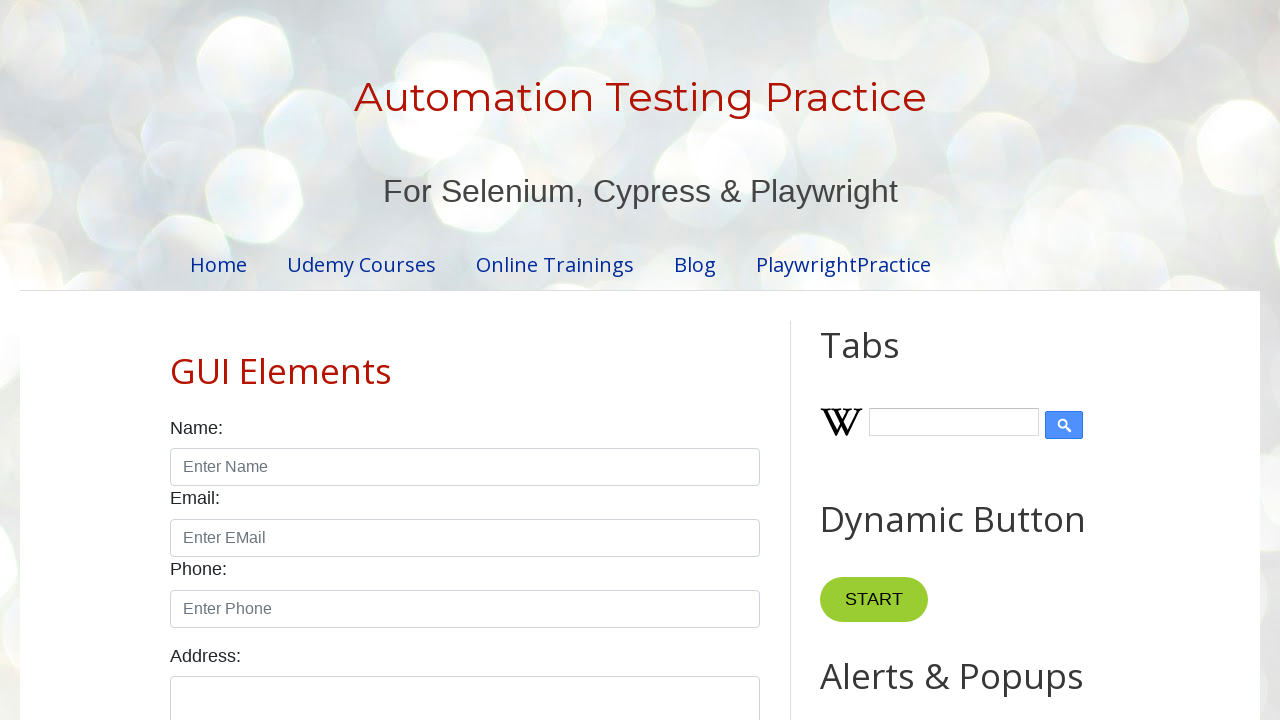

Located the draggable element with id 'draggable'
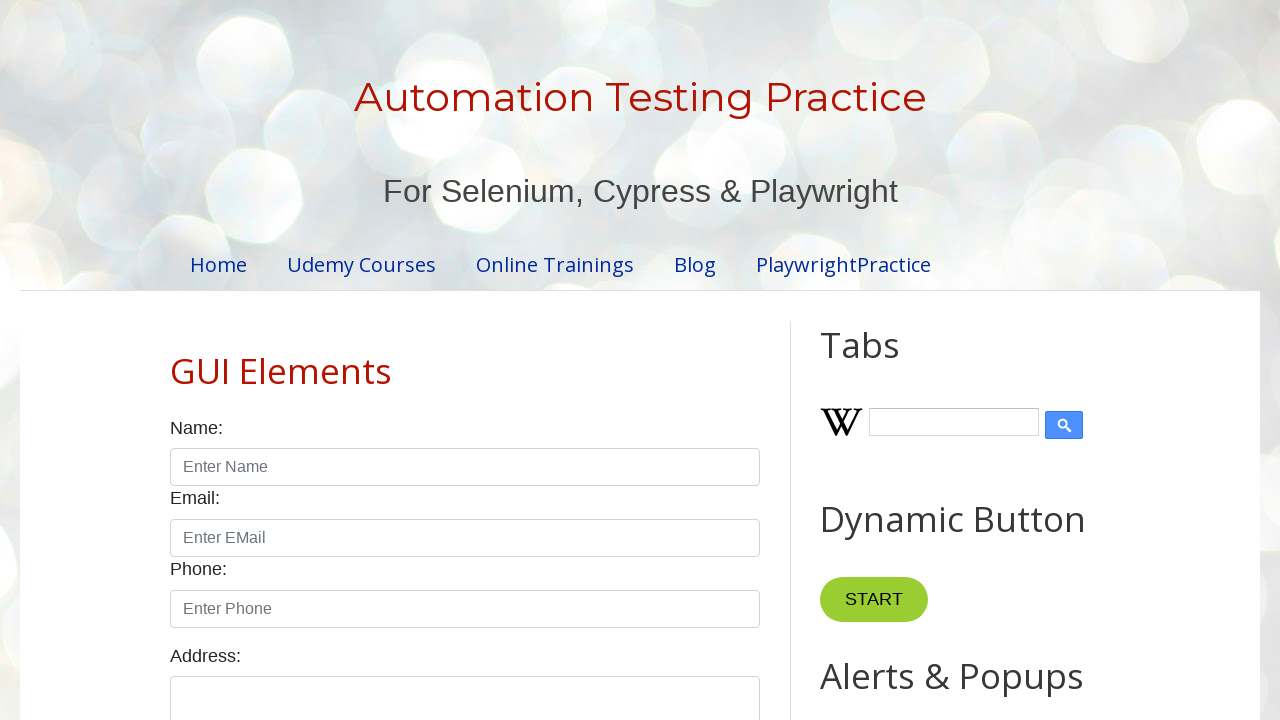

Located the droppable target element with id 'droppable'
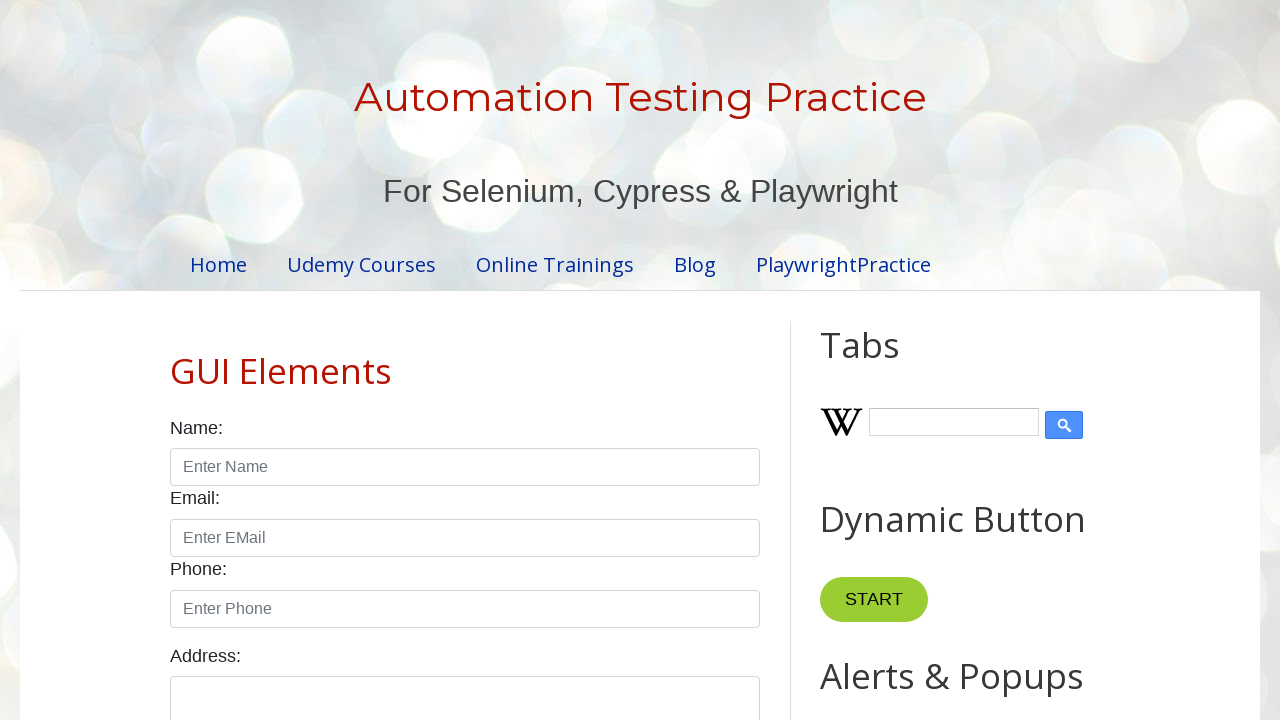

Dragged the draggable element and dropped it onto the droppable target at (1015, 386)
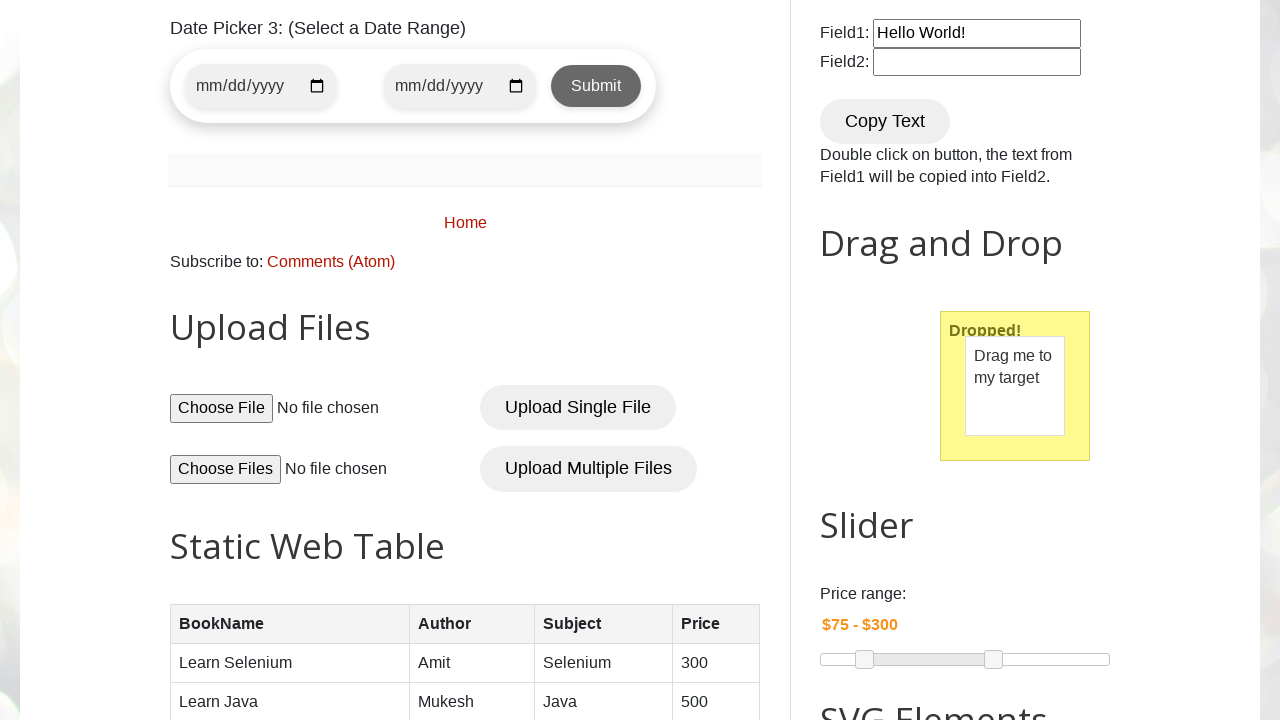

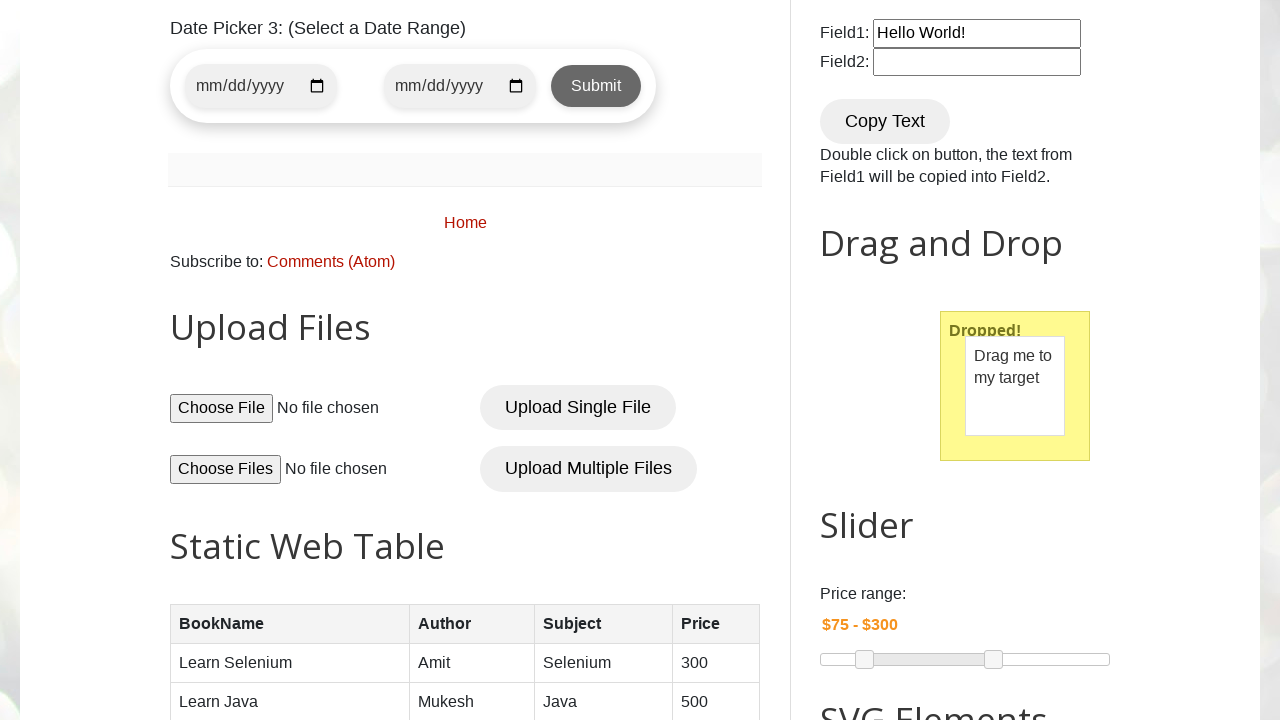